Tests that edits are cancelled when pressing Escape key

Starting URL: https://demo.playwright.dev/todomvc

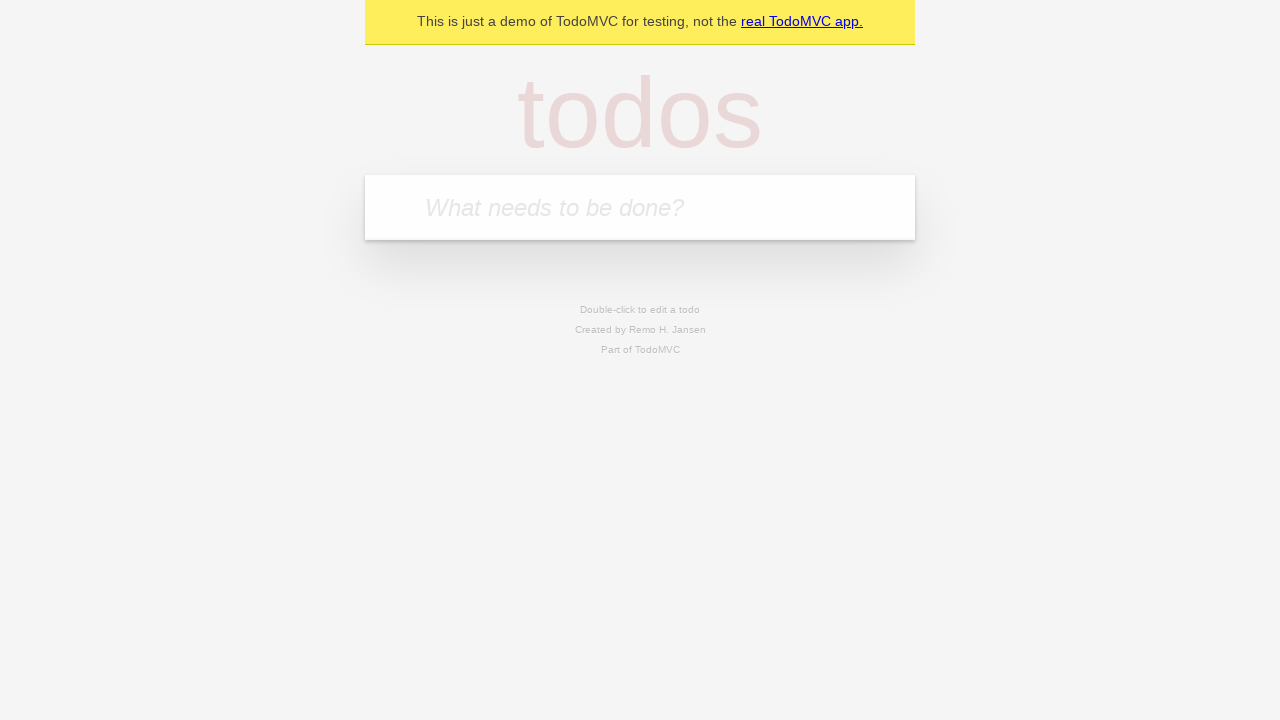

Filled todo input with 'buy some cheese' on internal:attr=[placeholder="What needs to be done?"i]
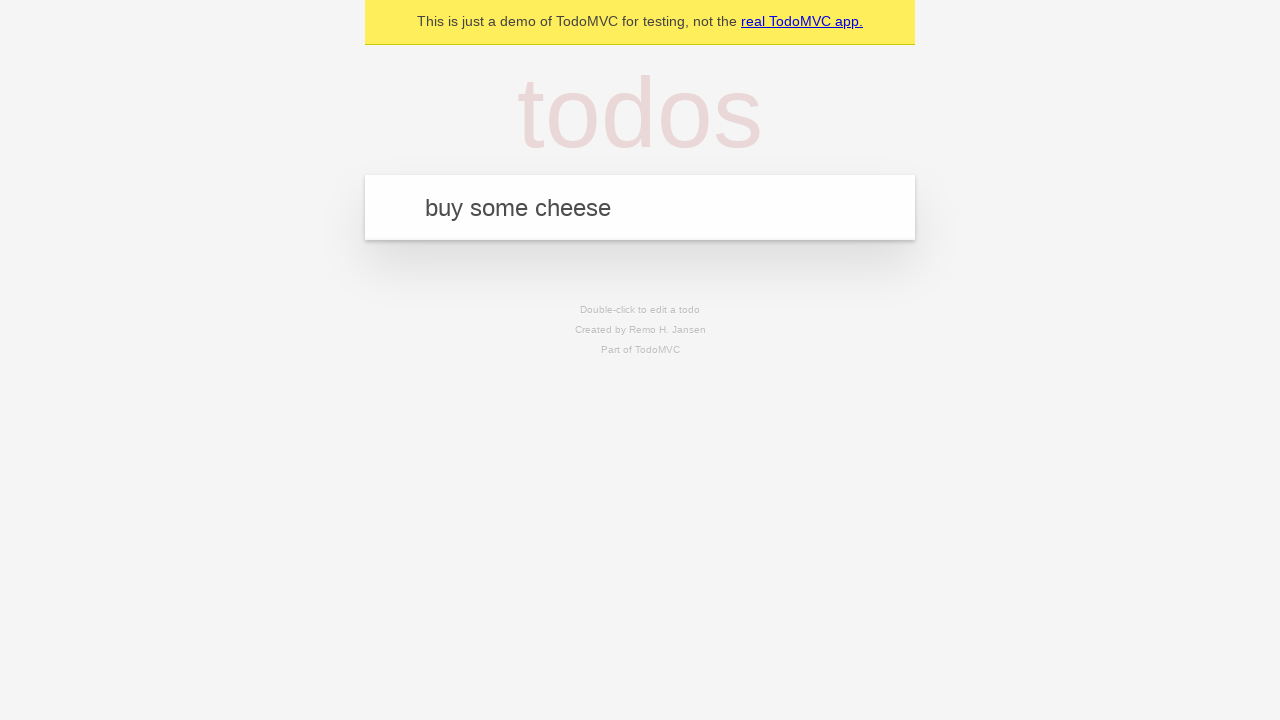

Pressed Enter to add first todo on internal:attr=[placeholder="What needs to be done?"i]
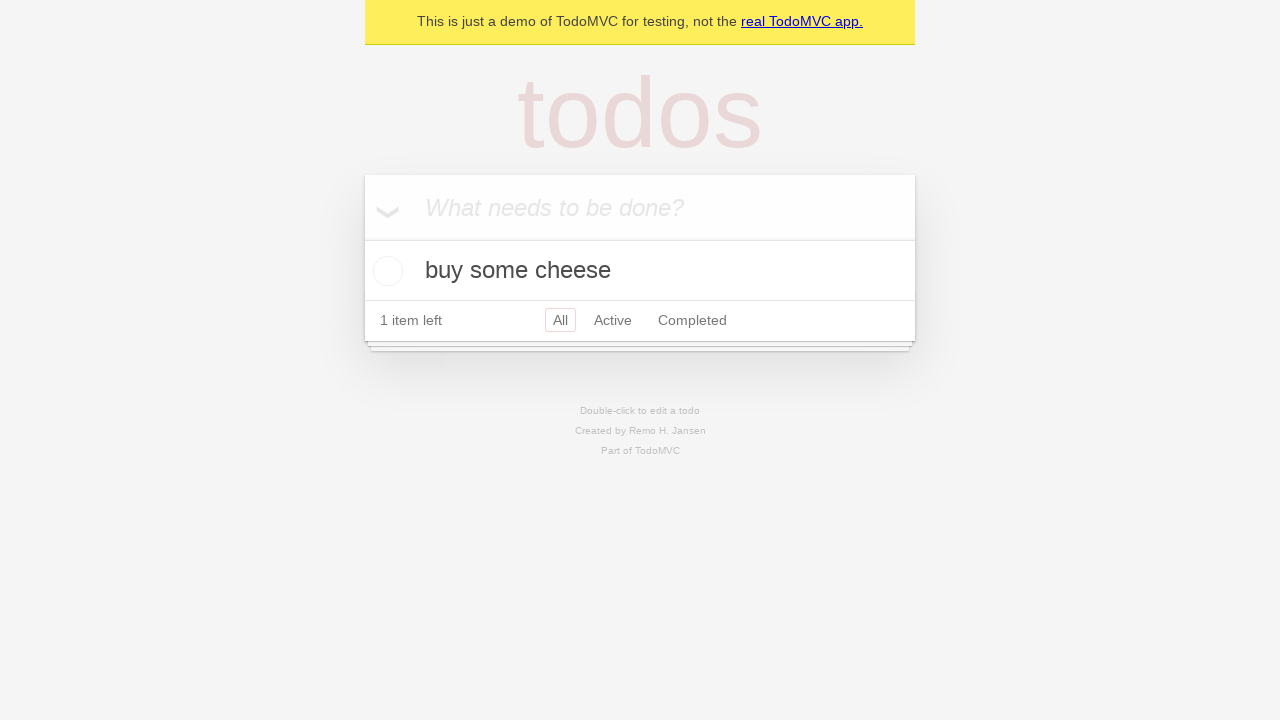

Filled todo input with 'feed the cat' on internal:attr=[placeholder="What needs to be done?"i]
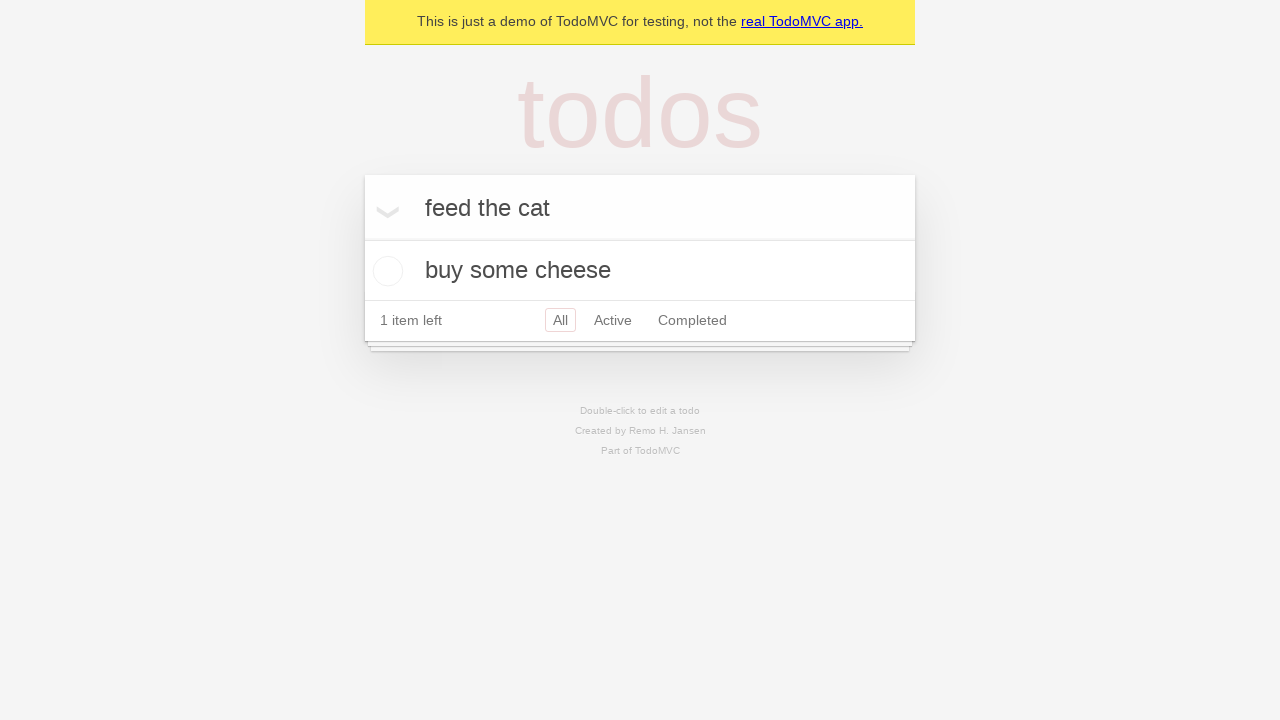

Pressed Enter to add second todo on internal:attr=[placeholder="What needs to be done?"i]
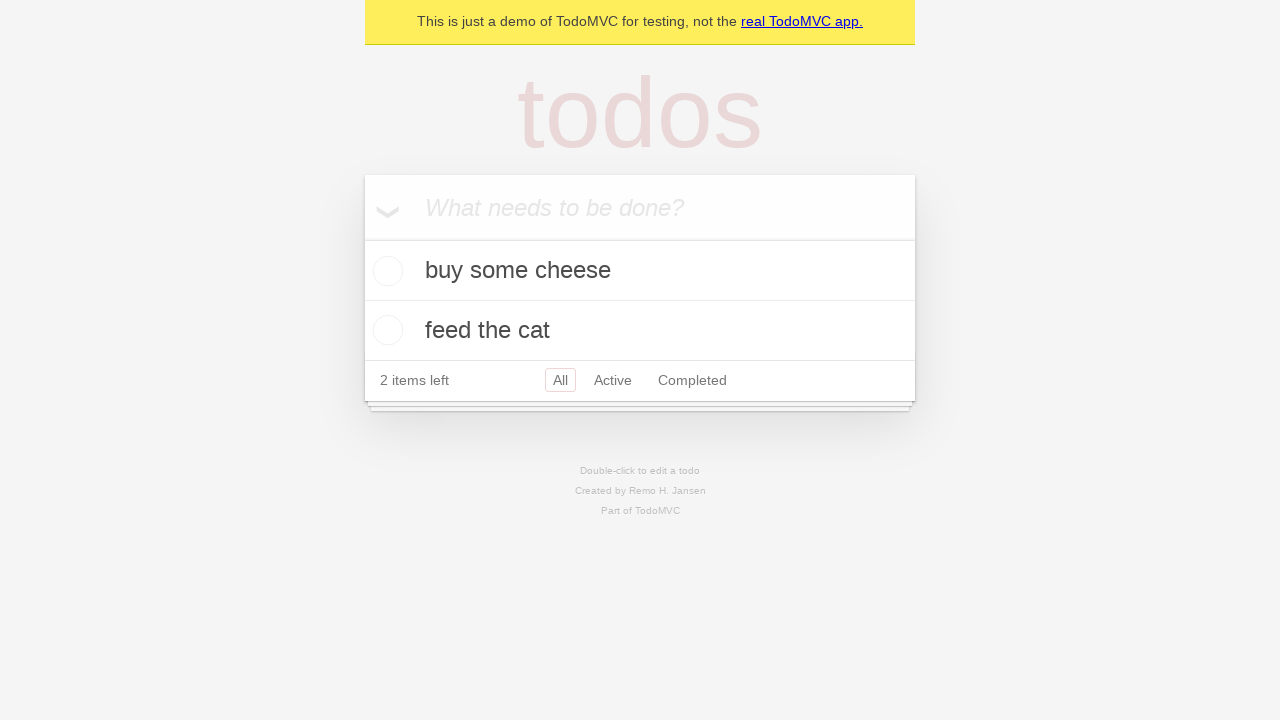

Filled todo input with 'book a doctors appointment' on internal:attr=[placeholder="What needs to be done?"i]
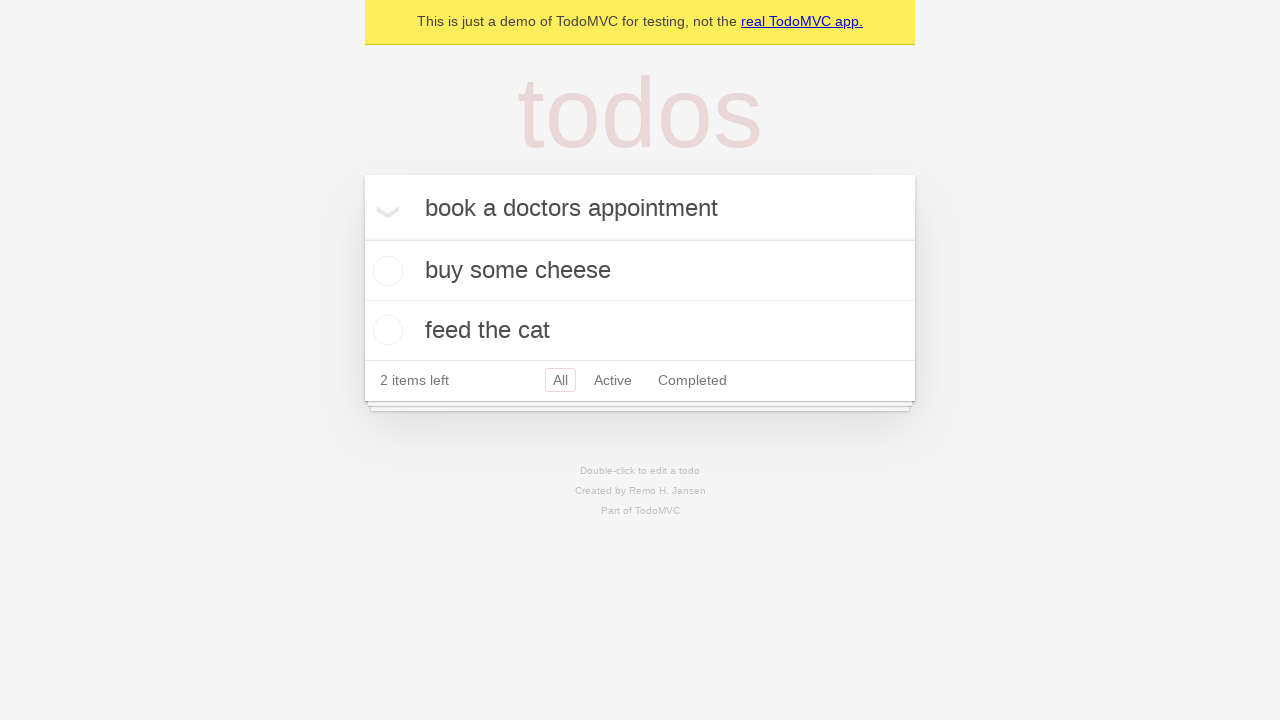

Pressed Enter to add third todo on internal:attr=[placeholder="What needs to be done?"i]
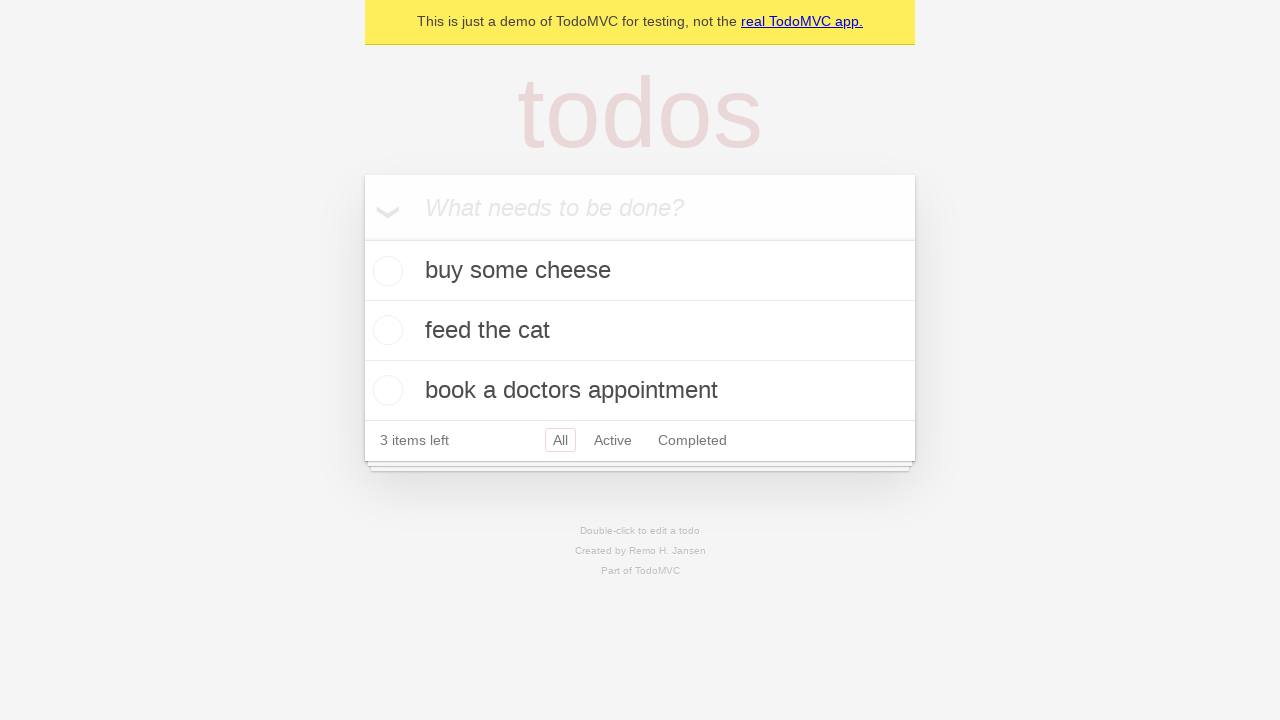

Double-clicked second todo to enter edit mode at (640, 331) on [data-testid='todo-item'] >> nth=1
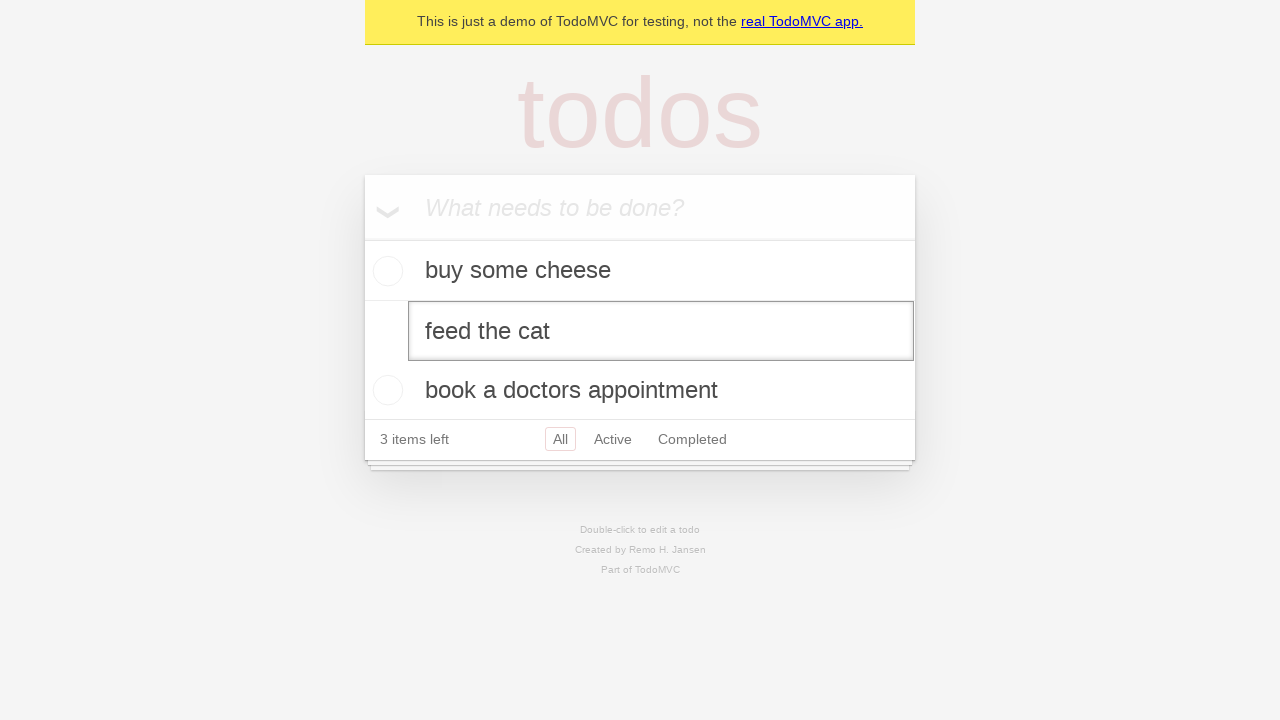

Edited second todo text to 'buy some sausages' on [data-testid='todo-item'] >> nth=1 >> internal:role=textbox[name="Edit"i]
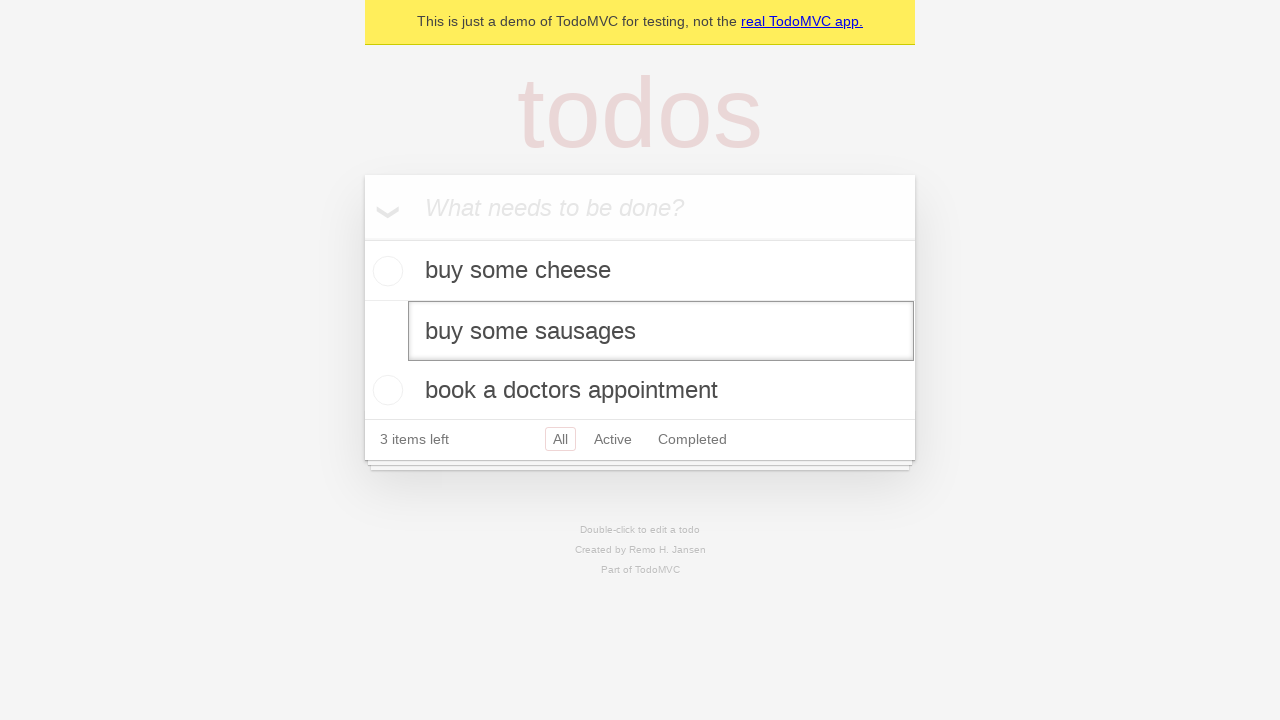

Pressed Escape key to cancel edit on [data-testid='todo-item'] >> nth=1 >> internal:role=textbox[name="Edit"i]
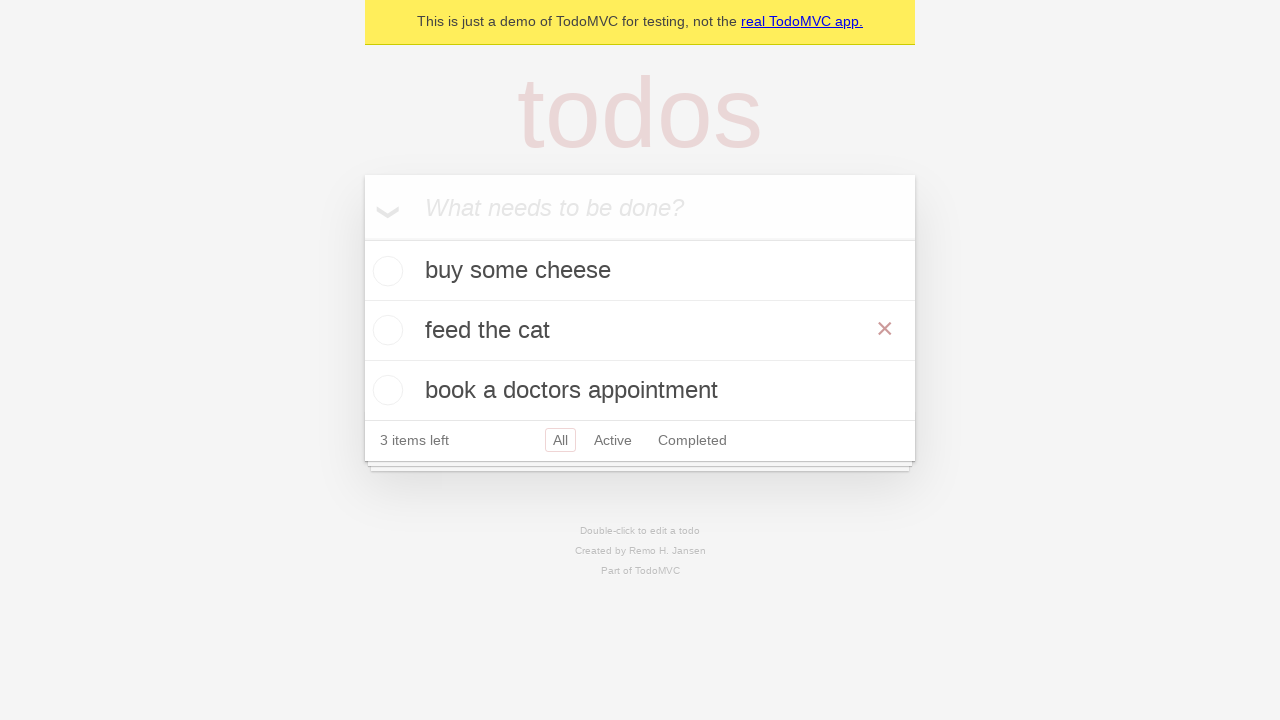

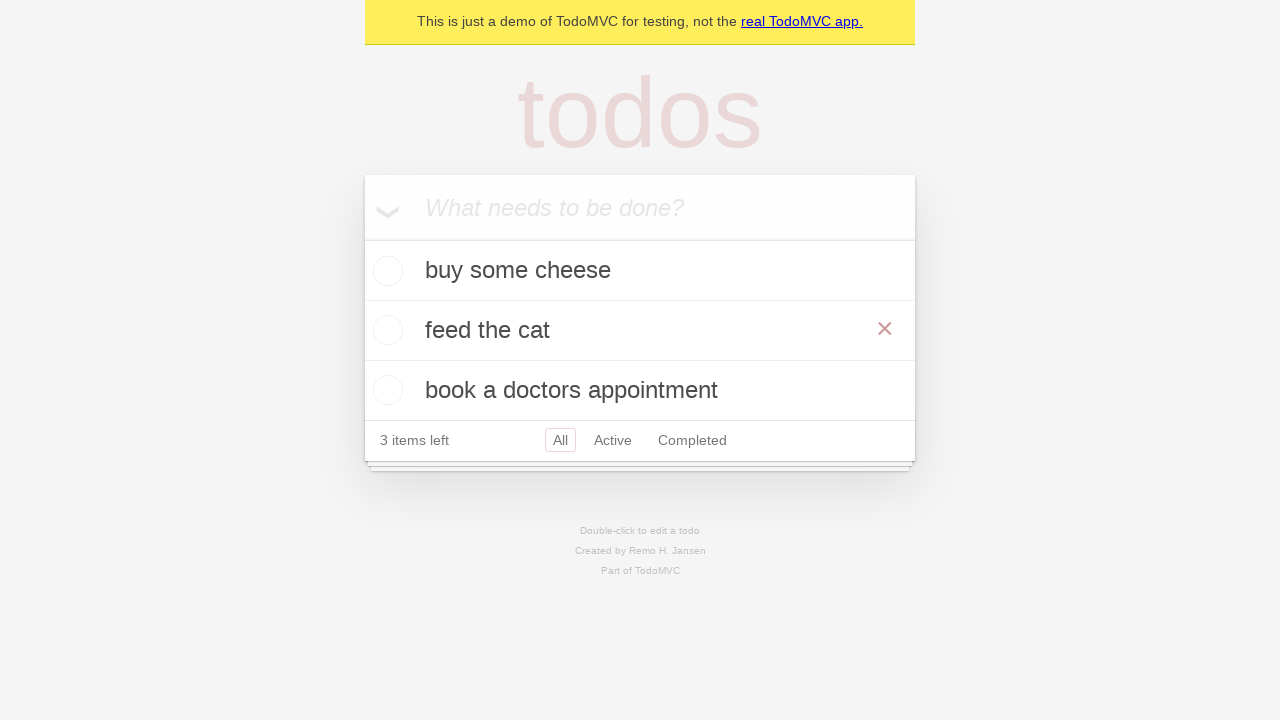